Tests drag and drop functionality by dragging an element onto a drop target and verifying the success message

Starting URL: https://qavbox.github.io/demo/dragndrop/

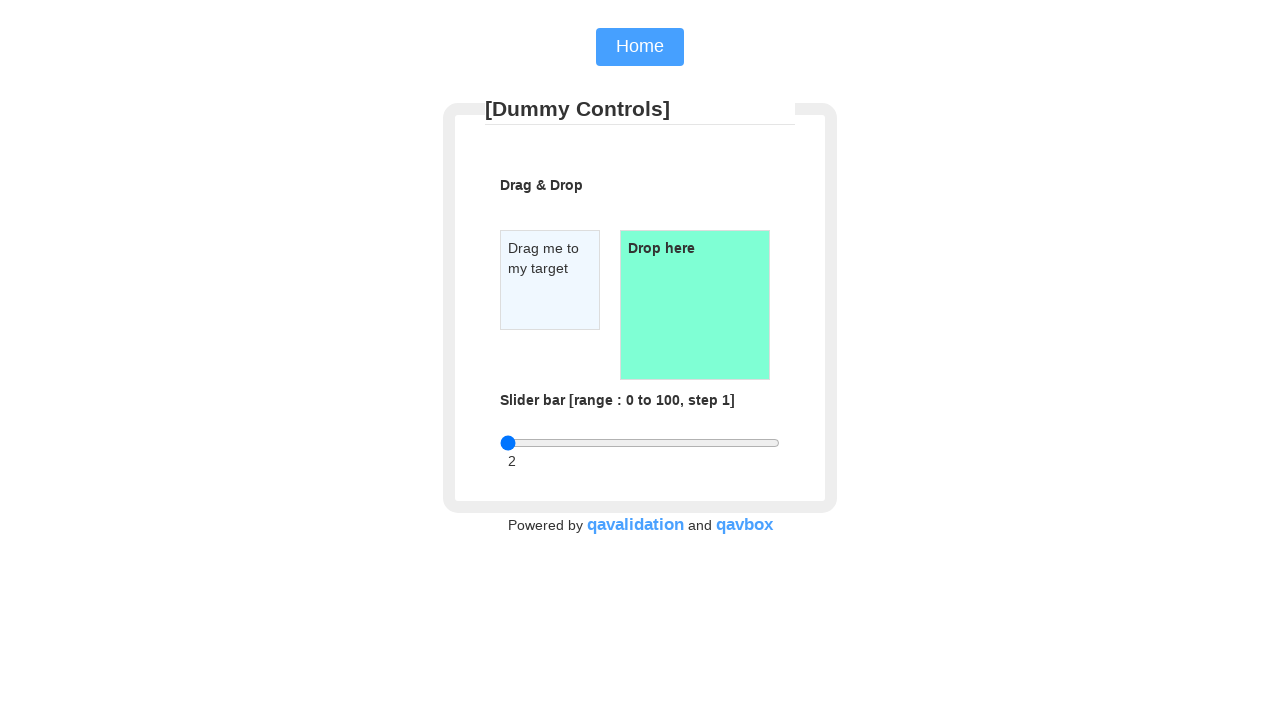

Located draggable element
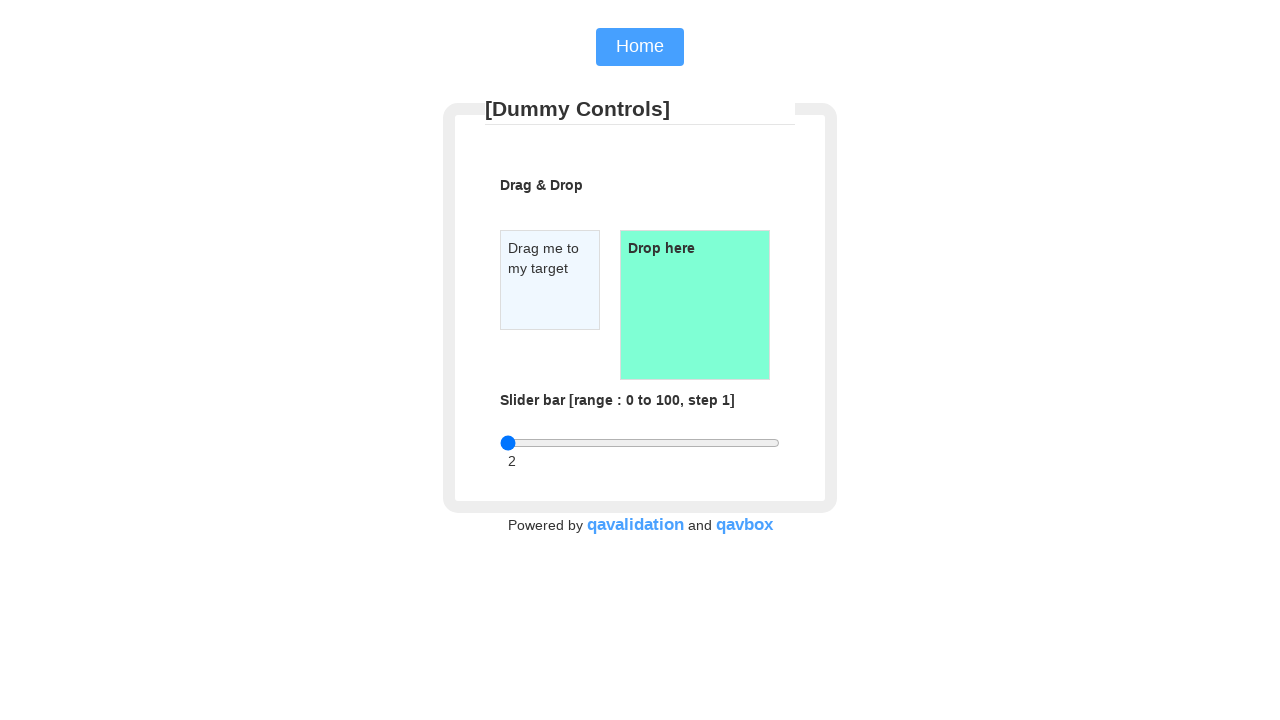

Located droppable target element
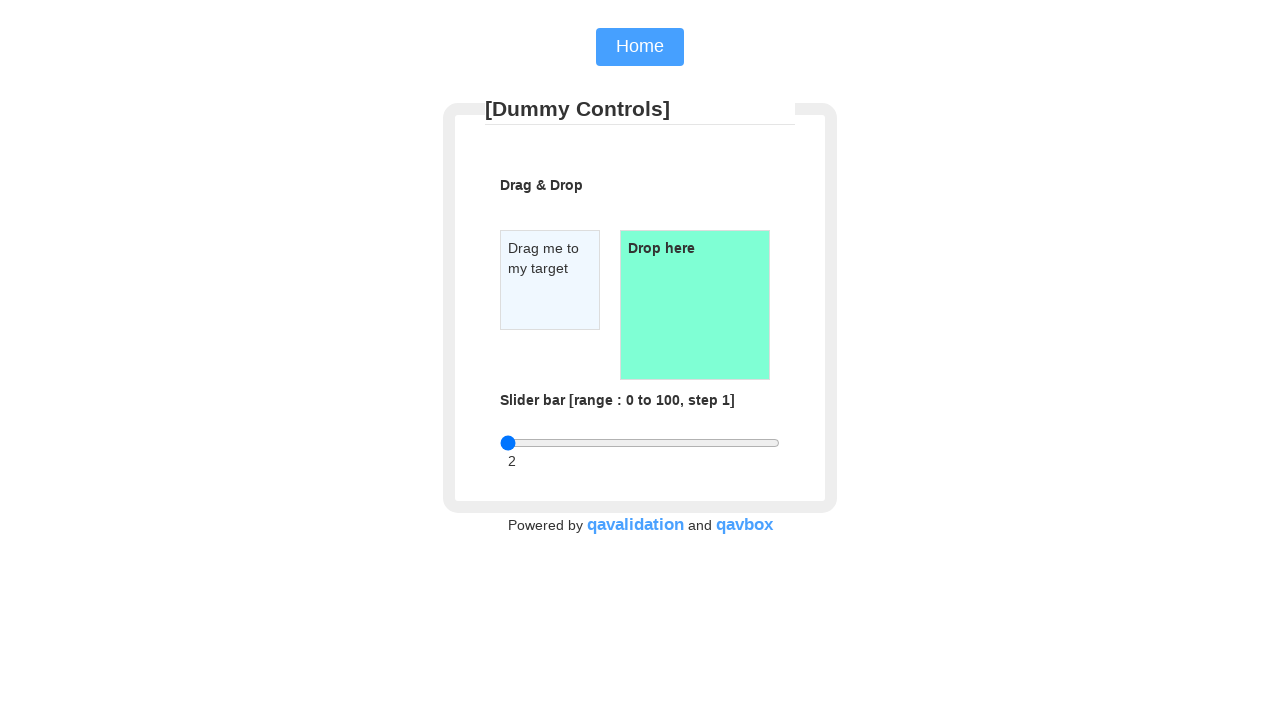

Dragged element onto drop target at (695, 305)
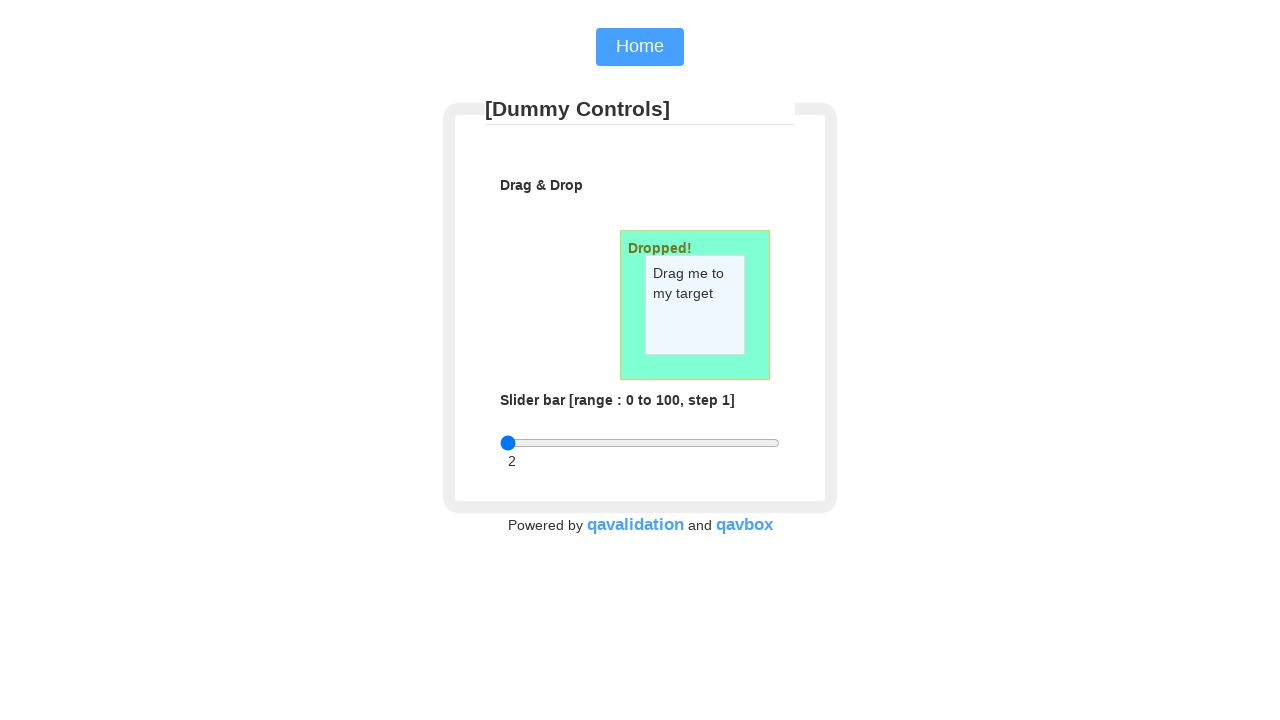

Waited for success message element to appear
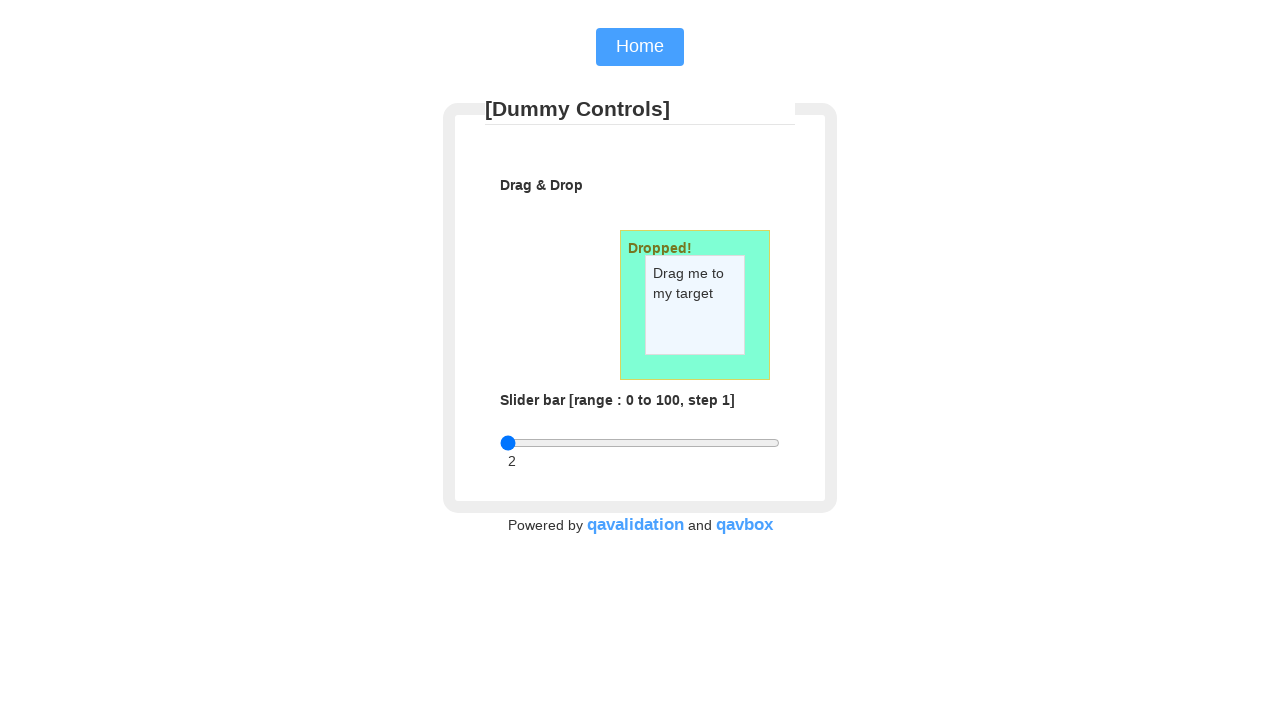

Retrieved success message text: 'Dropped!'
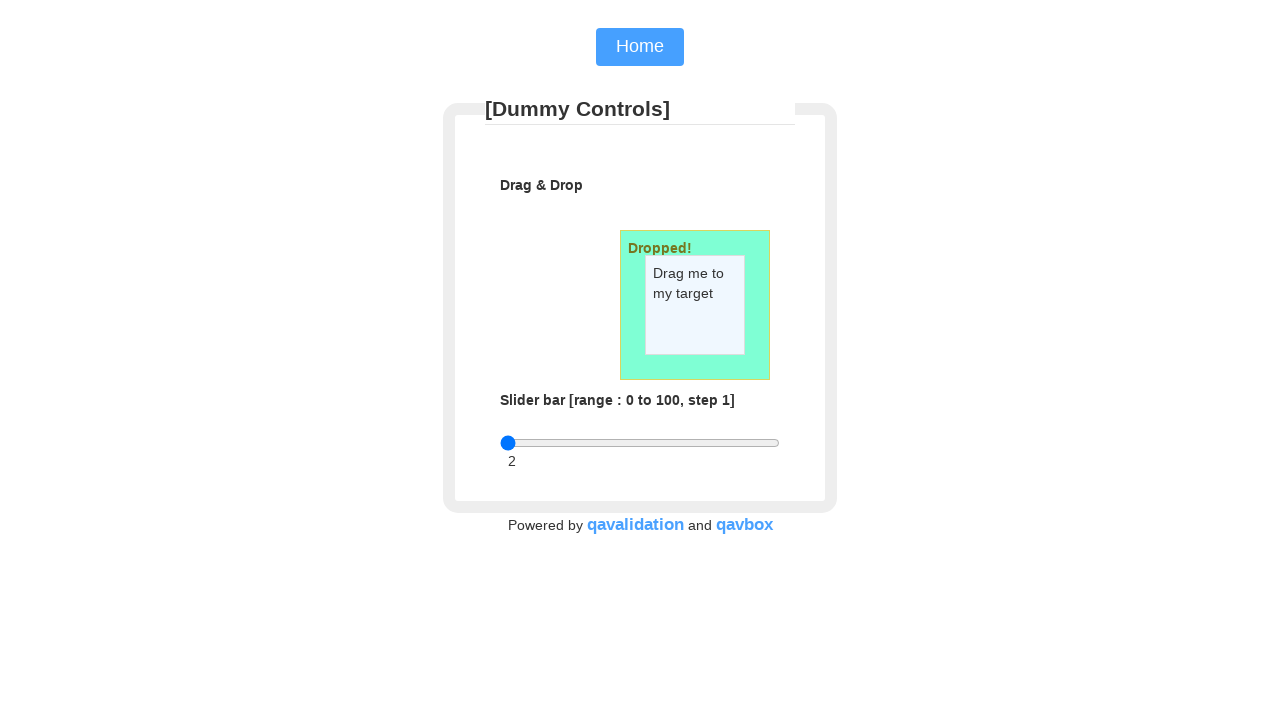

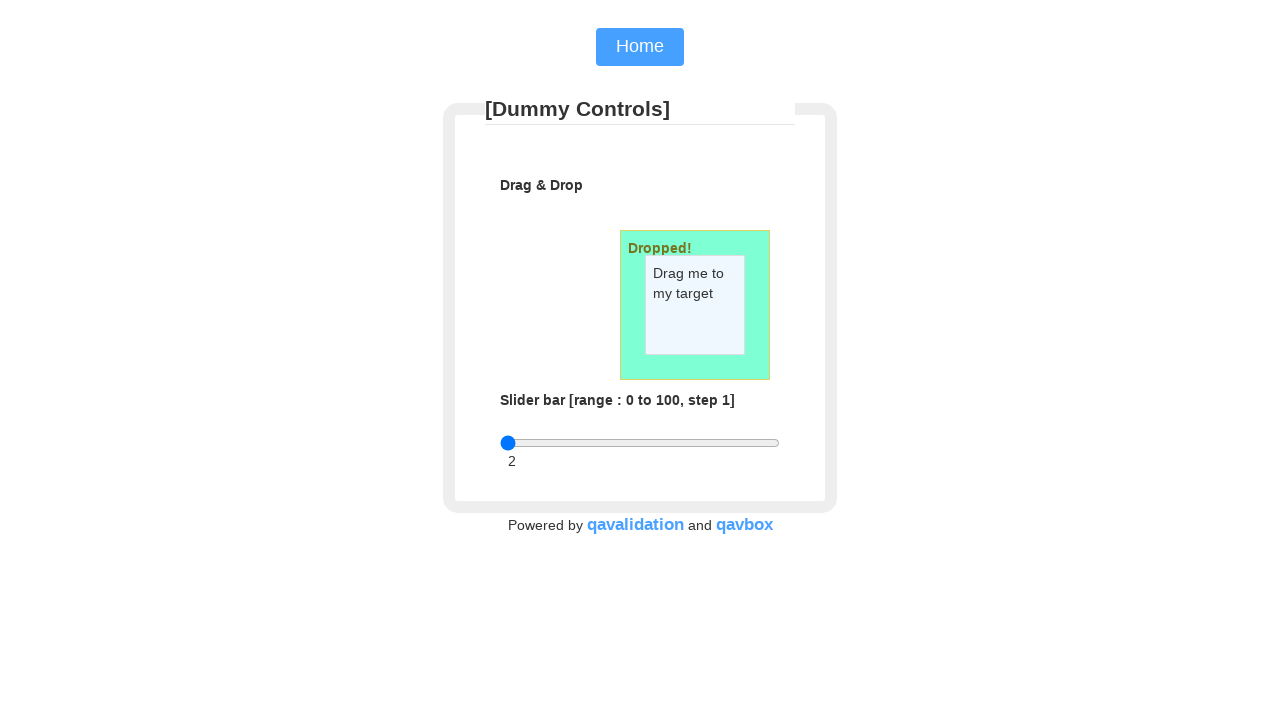